Tests the jQuery UI datepicker widget by switching to an iframe and entering a date value into the datepicker input field

Starting URL: https://jqueryui.com/datepicker/

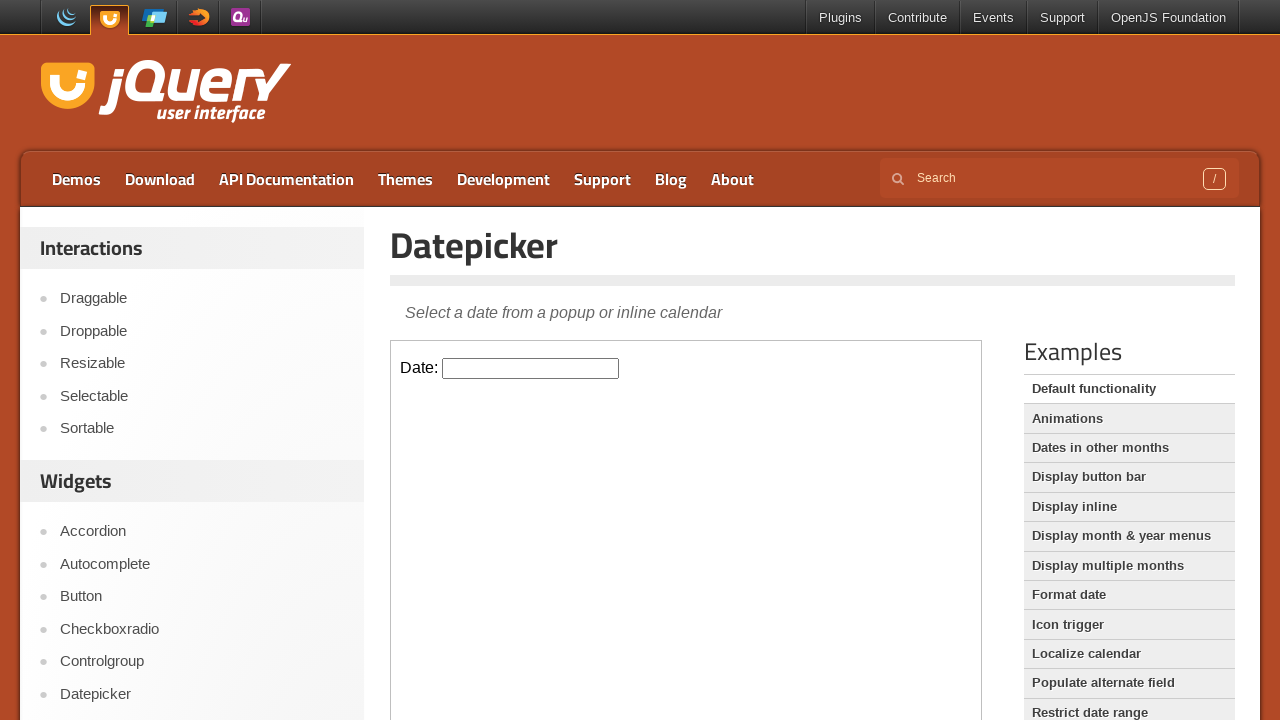

Located and switched to the datepicker demo iframe
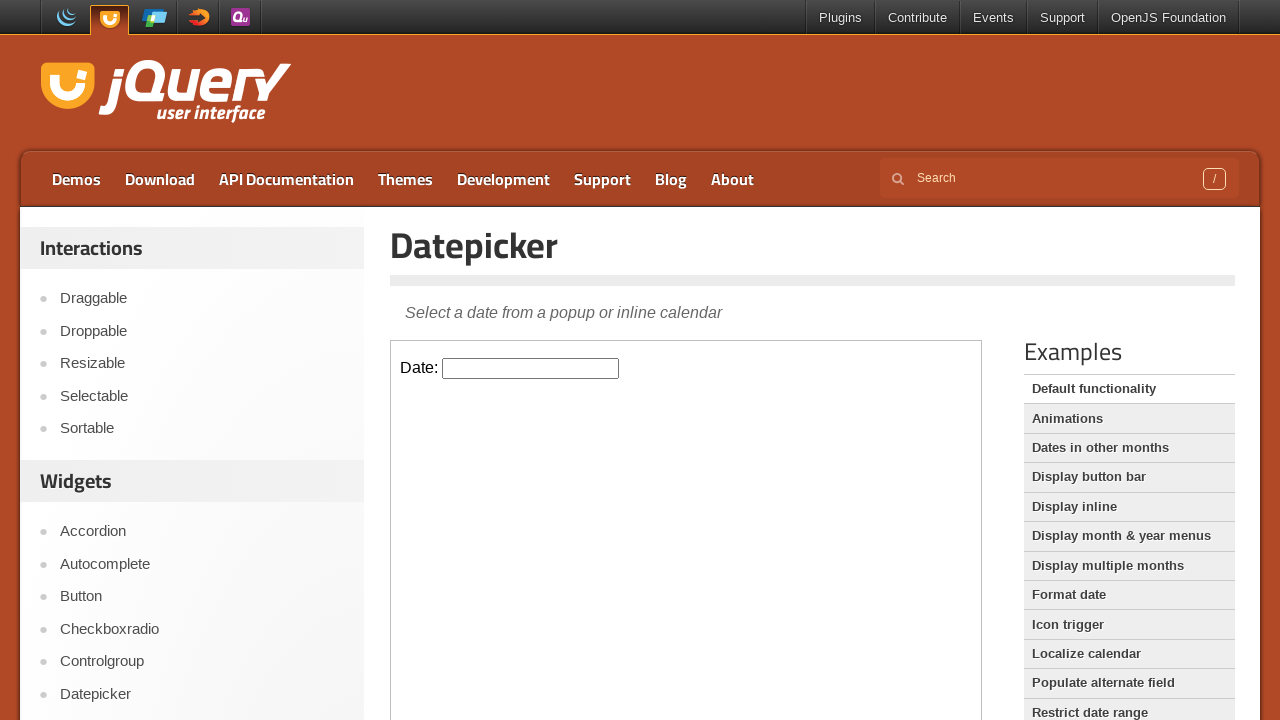

Filled the datepicker input field with date '03/15/2024' on iframe.demo-frame >> nth=0 >> internal:control=enter-frame >> #datepicker
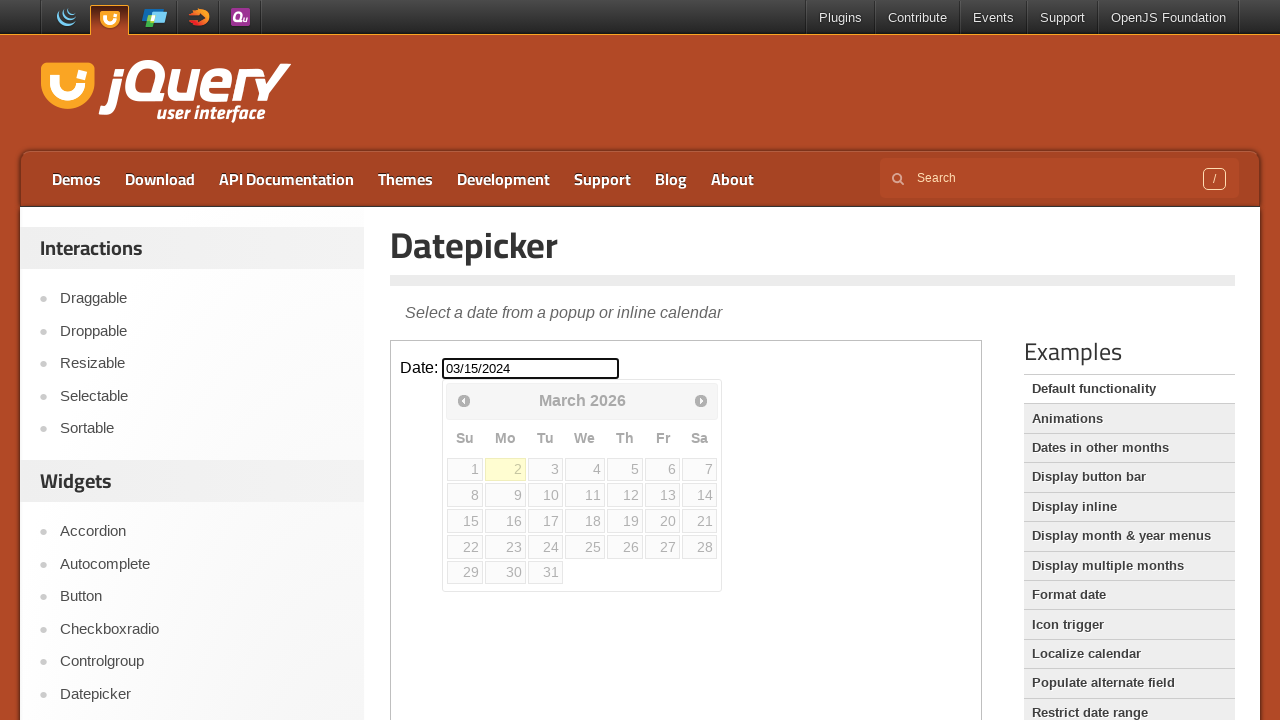

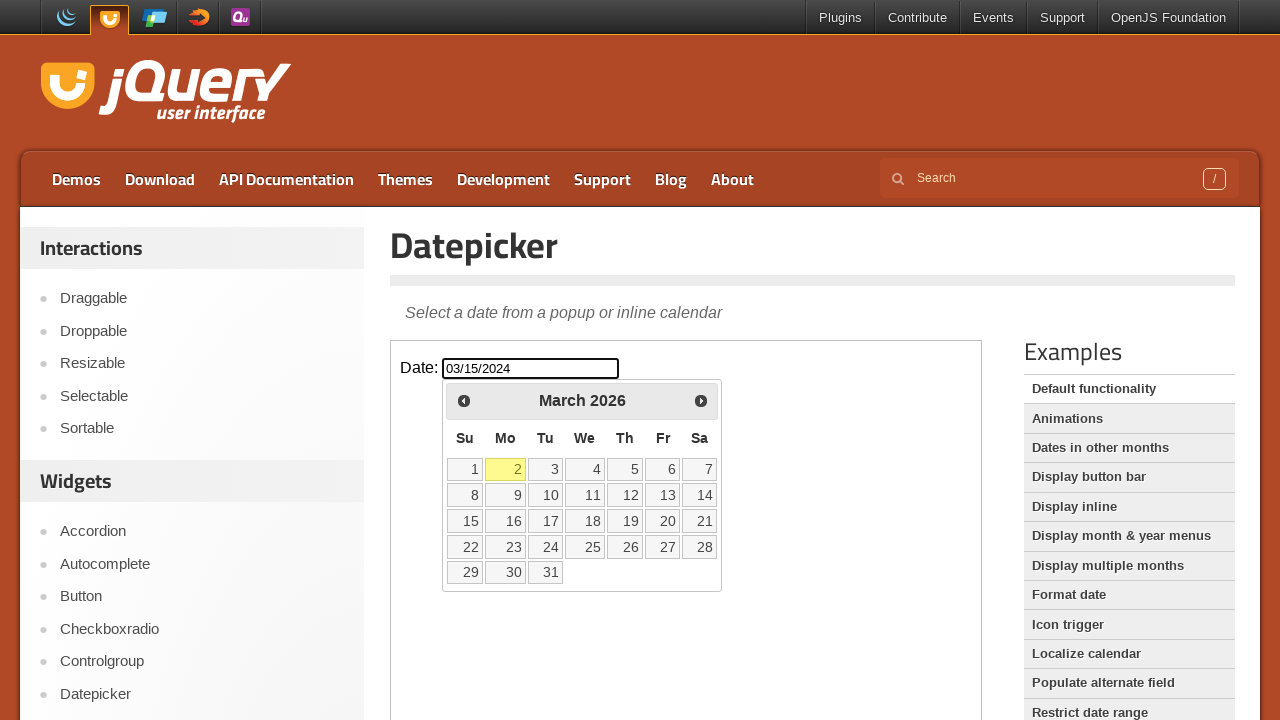